Tests various JavaScript scrolling operations on a webpage including scrolling by offset, scrolling to specific position, scrolling to bottom, and refreshing the page

Starting URL: https://peter.sh/experiments/chromium-command-line-switches/

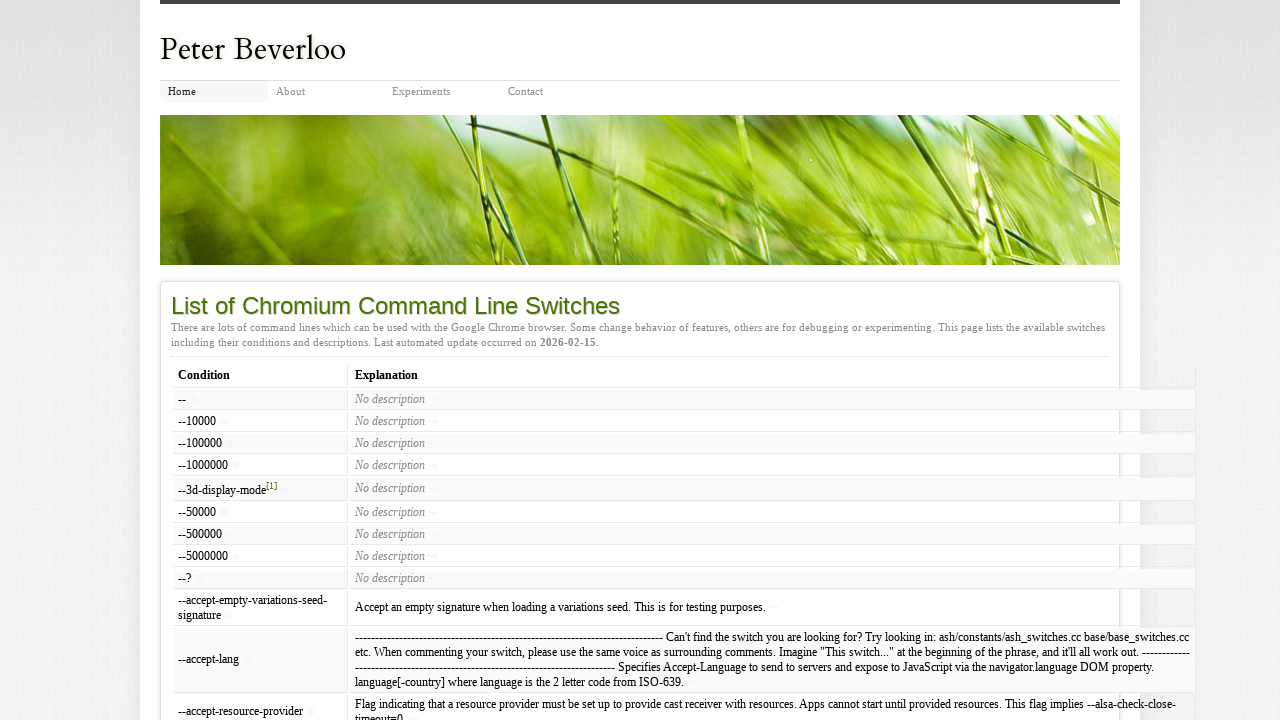

Scrolled down by 1000 pixels using window.scrollBy()
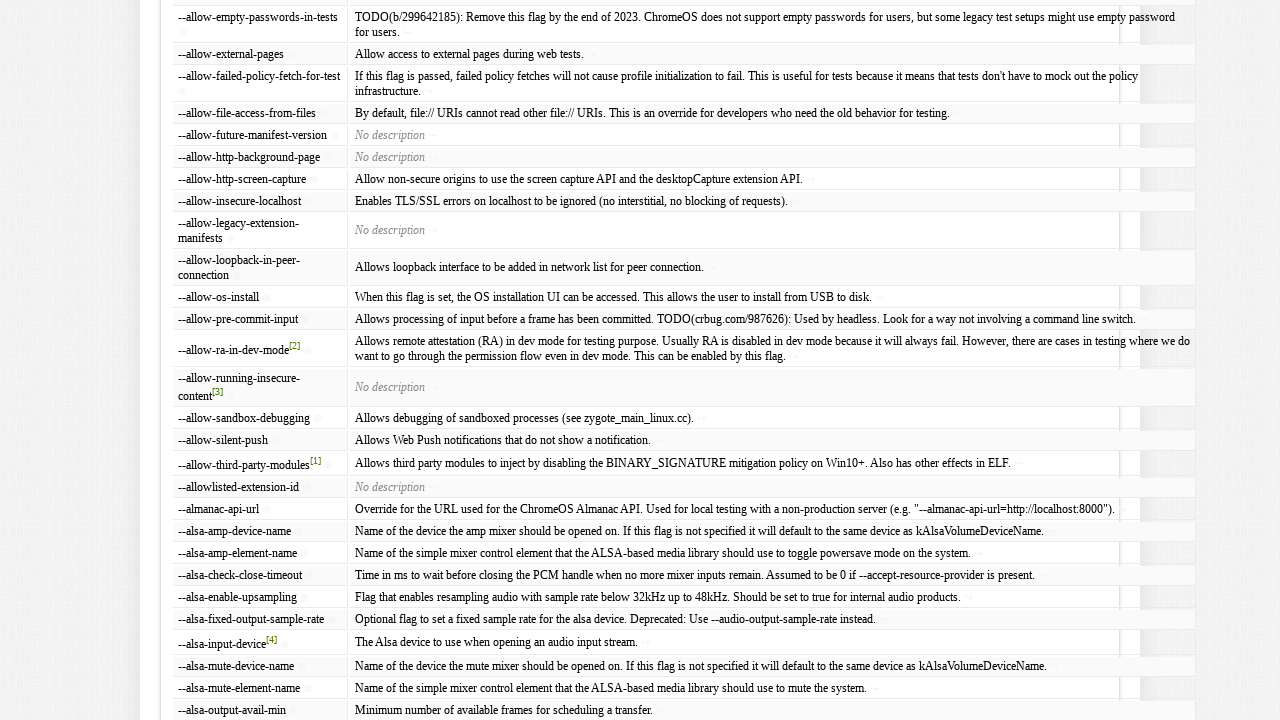

Scrolled to position 5000 pixels from top using window.scrollTo()
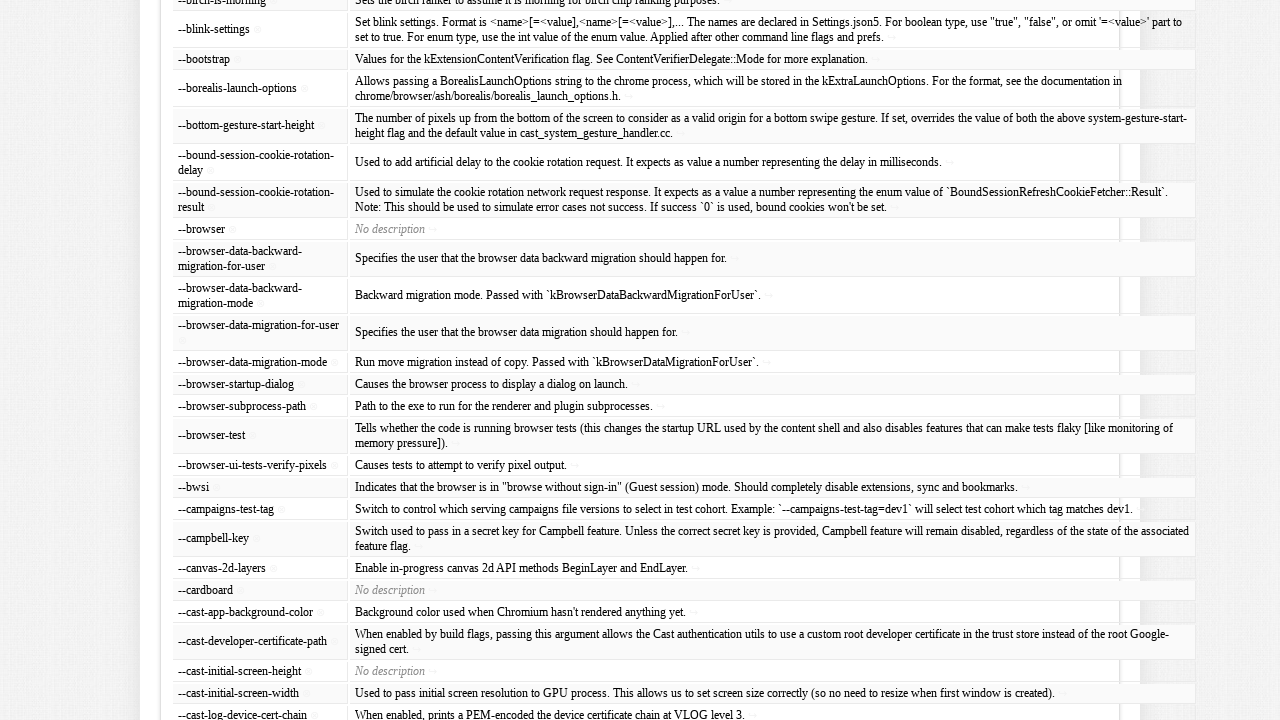

Scrolled to the bottom of the page using document.body.scrollHeight
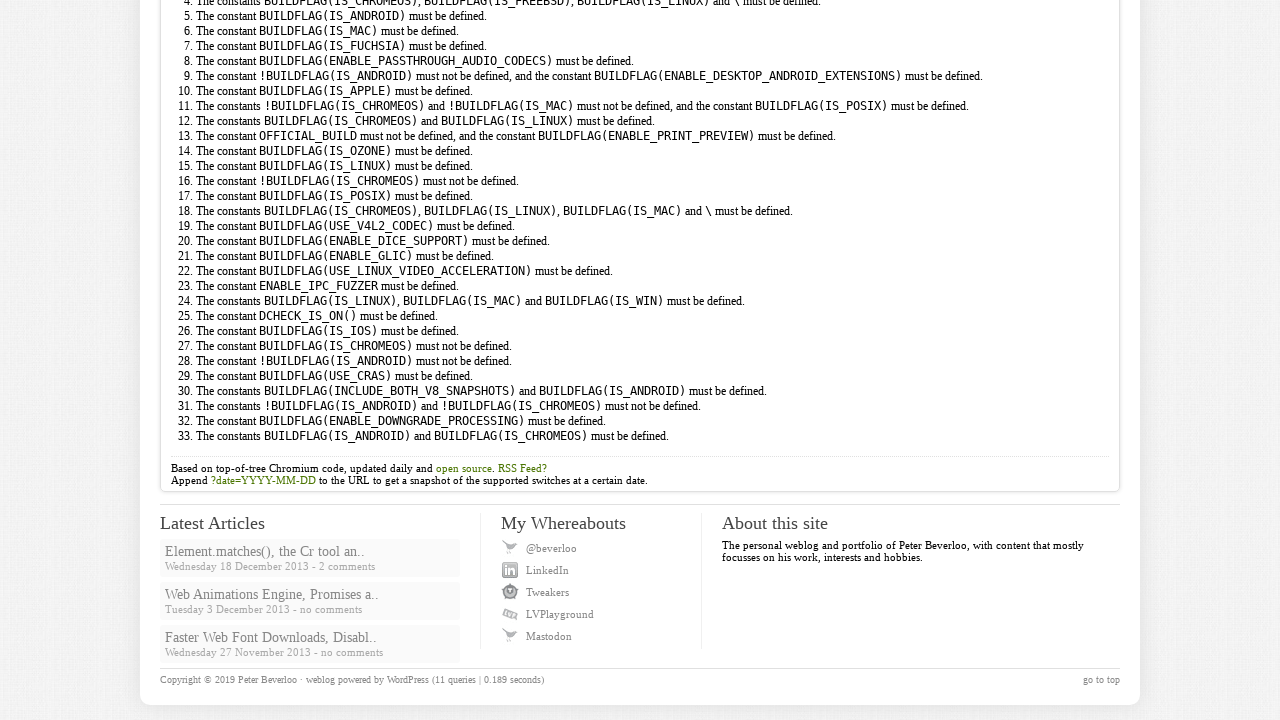

Waited for 2 seconds
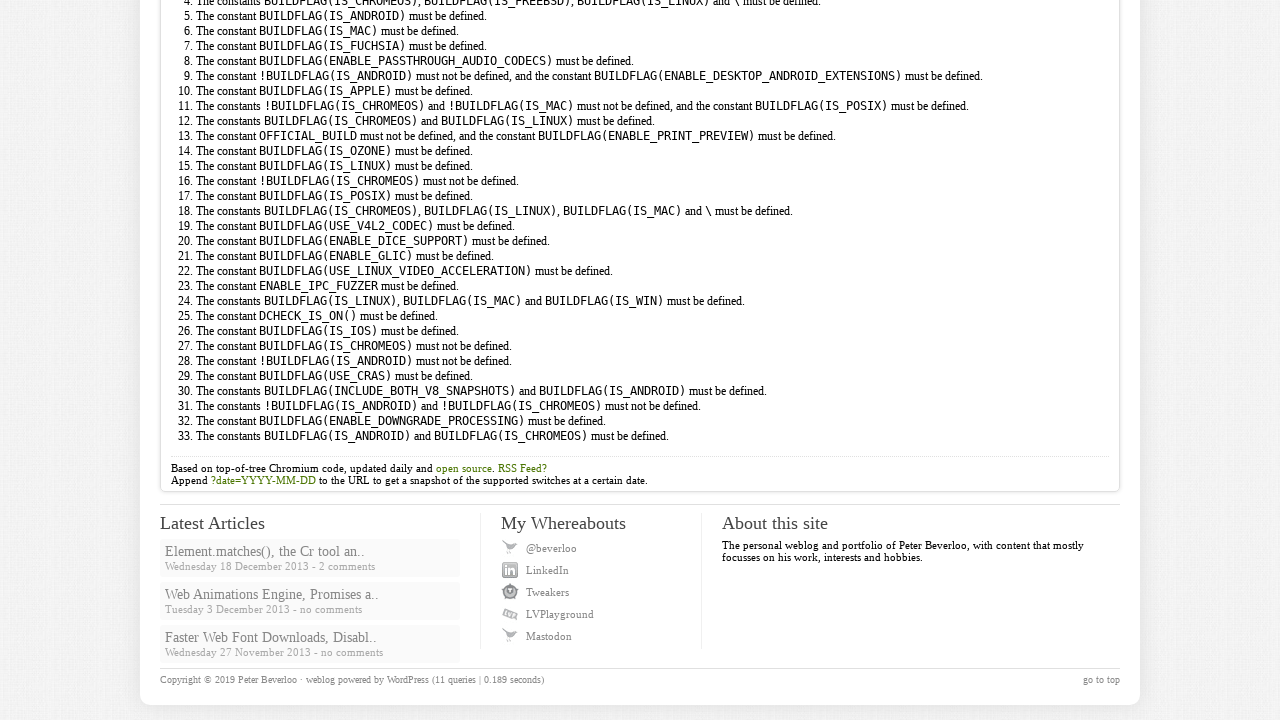

Refreshed the page using history.go()
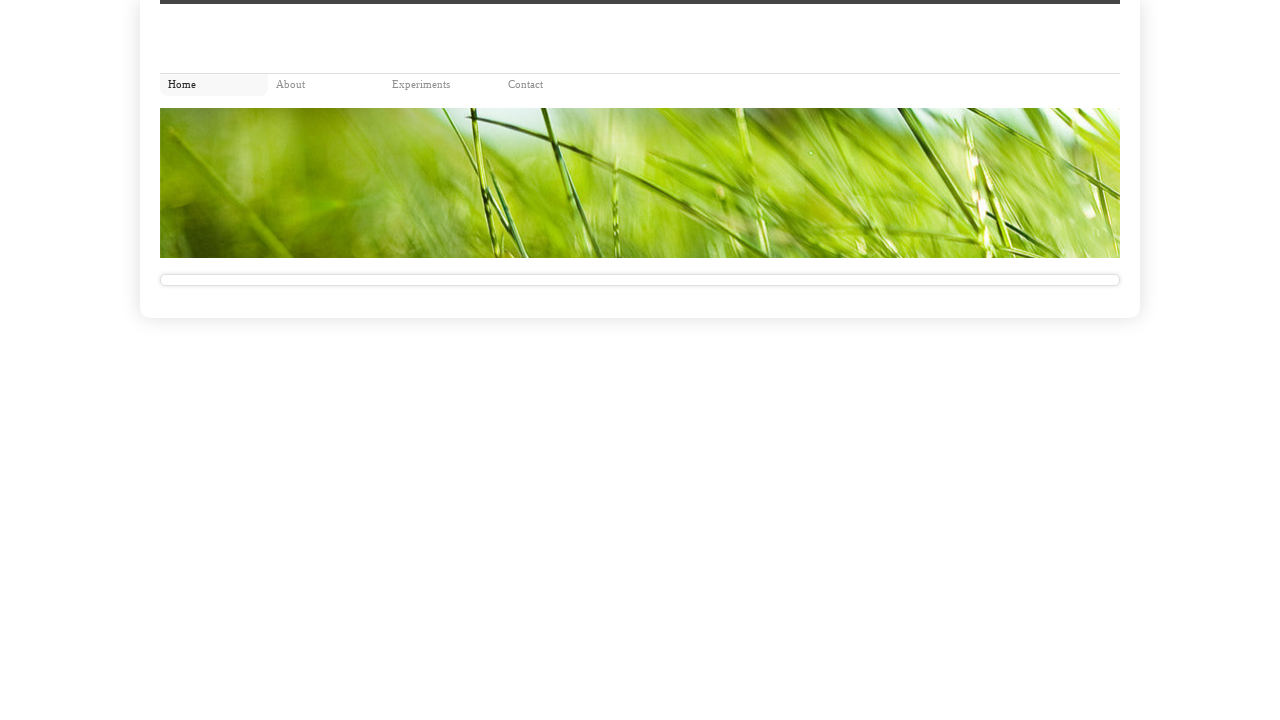

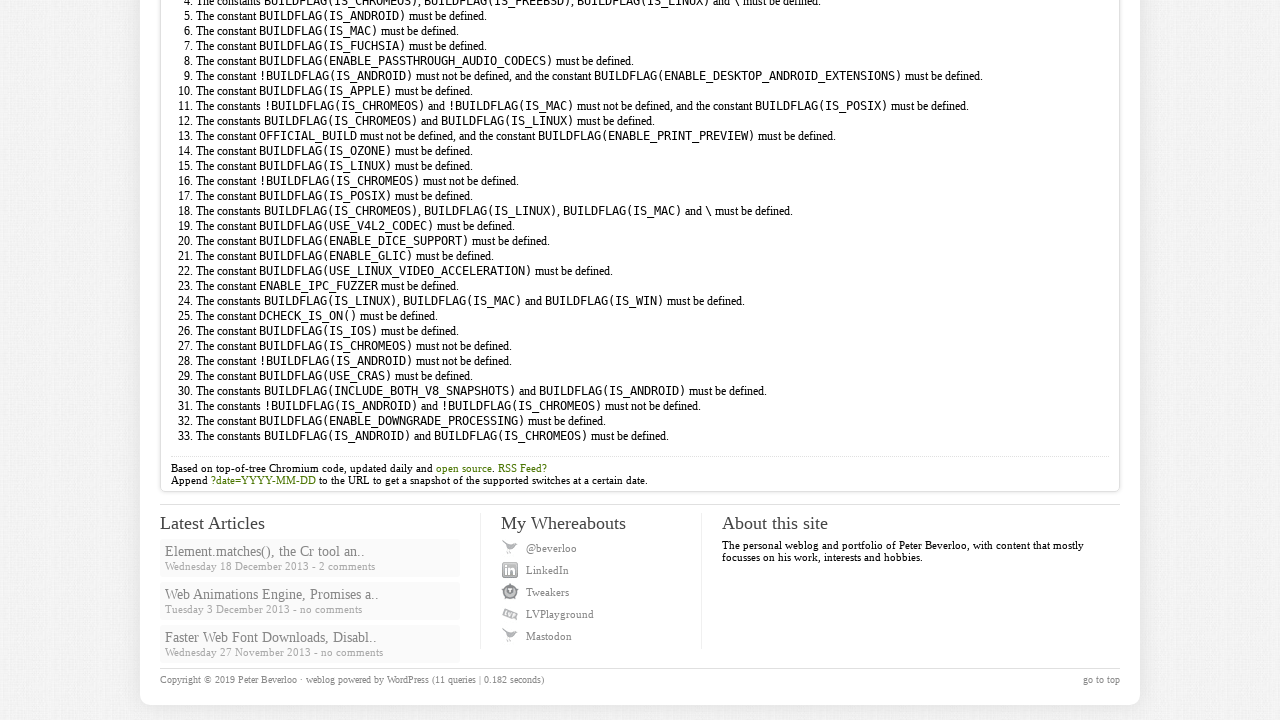